Tests the current address text-box field by entering an address and verifying the submission output

Starting URL: https://demoqa.com/text-box

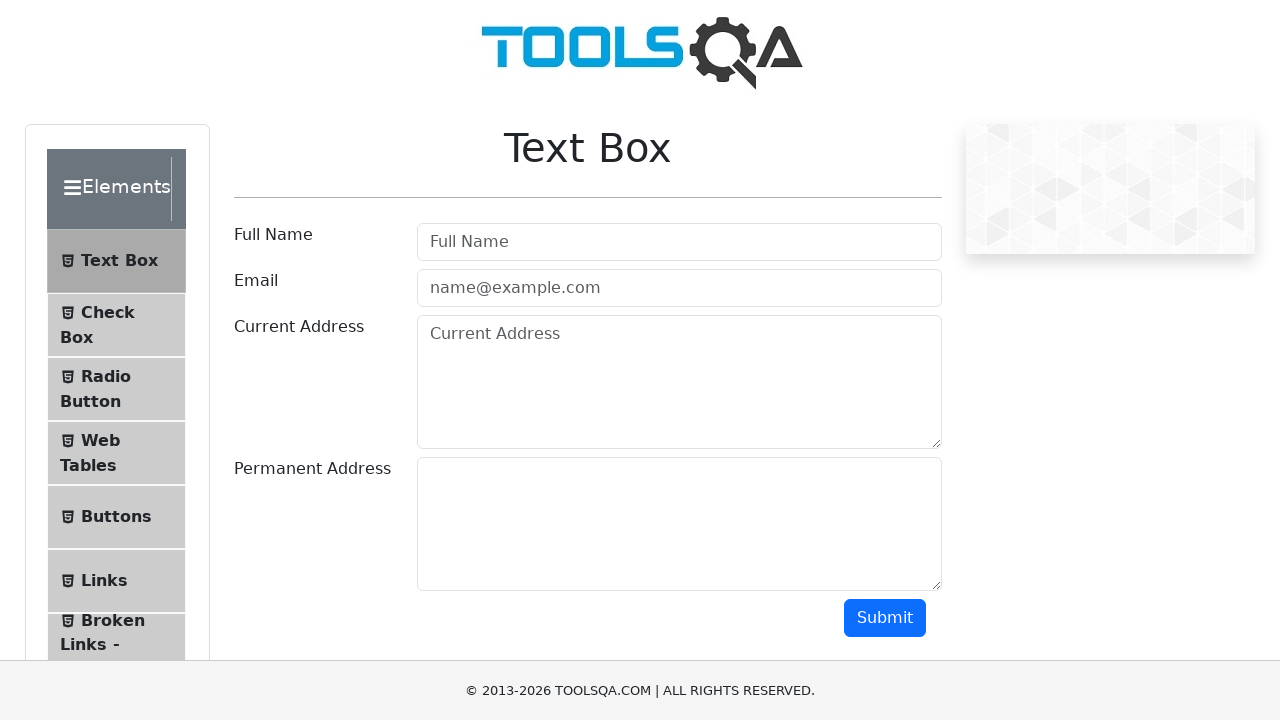

Filled current address text area with 'Russian Federation' on textarea#currentAddress
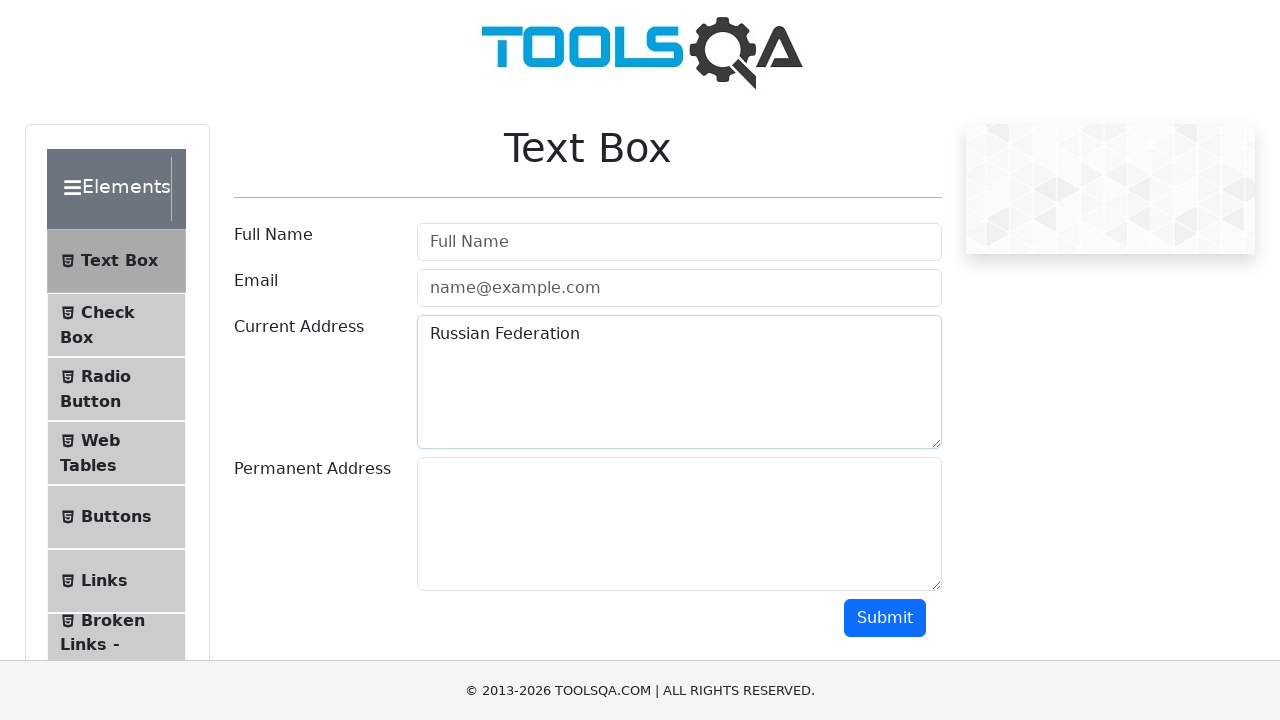

Clicked submit button at (885, 618) on button#submit
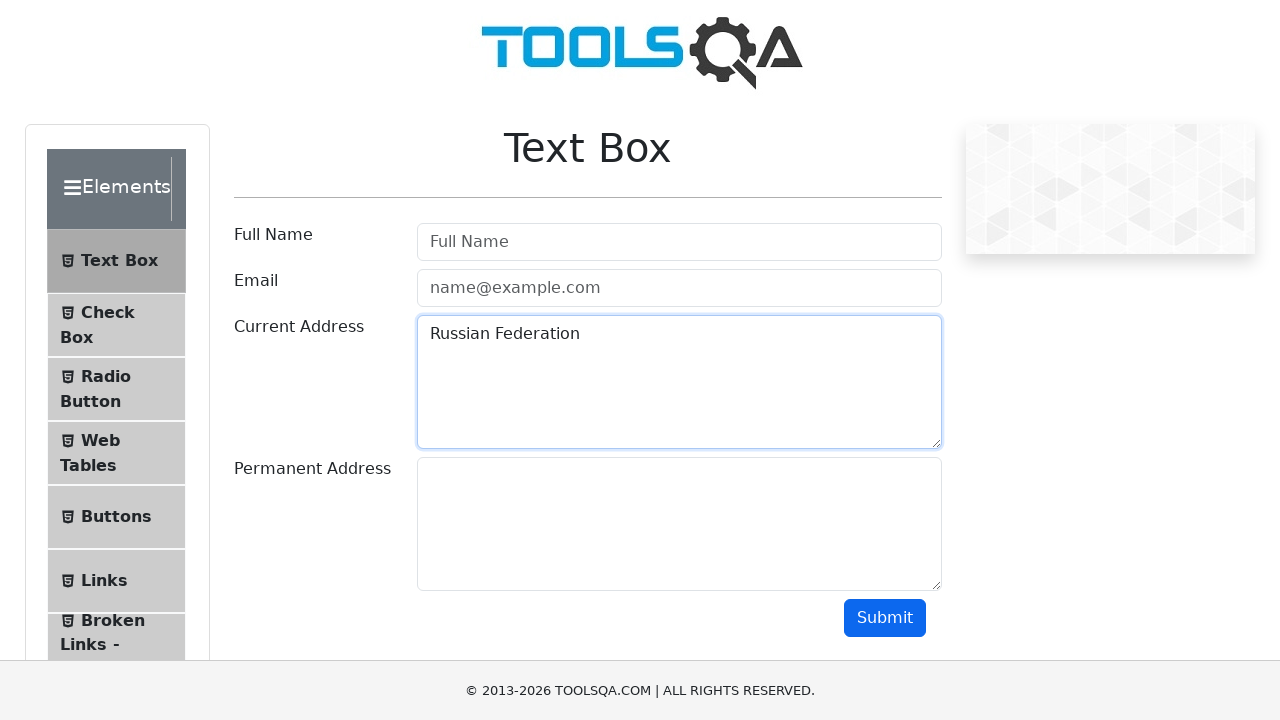

Verified submission output for current address
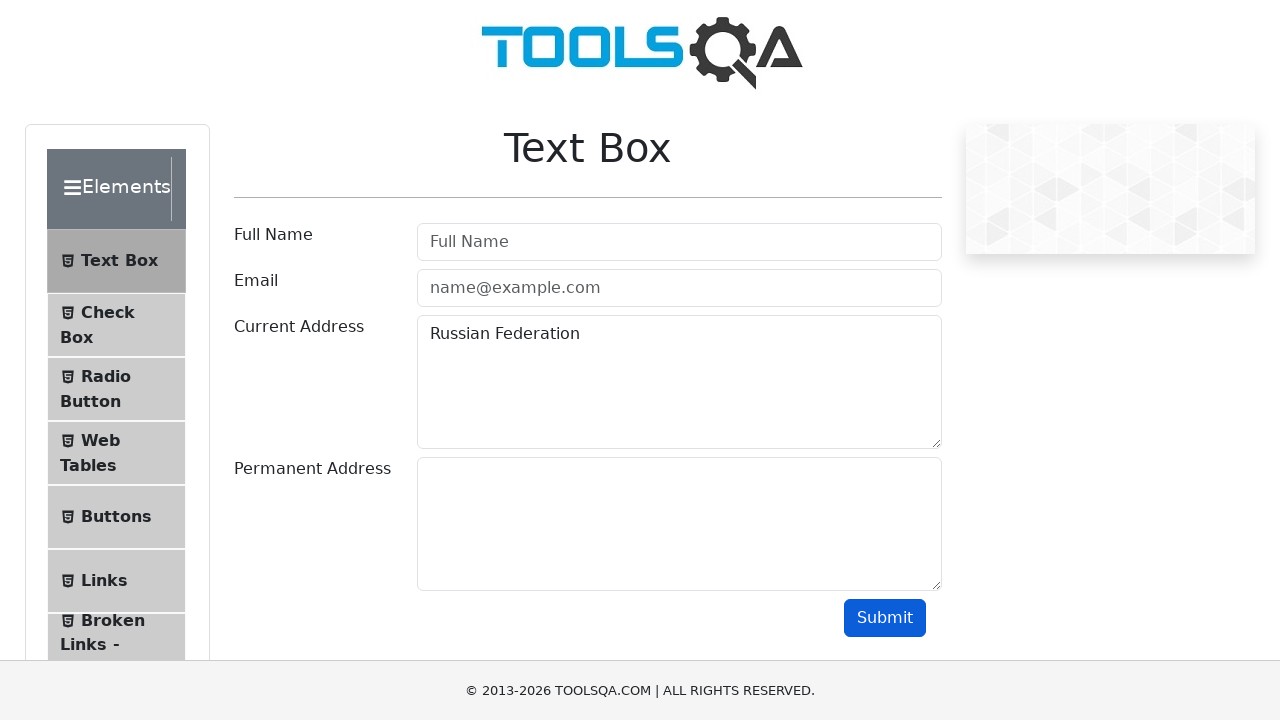

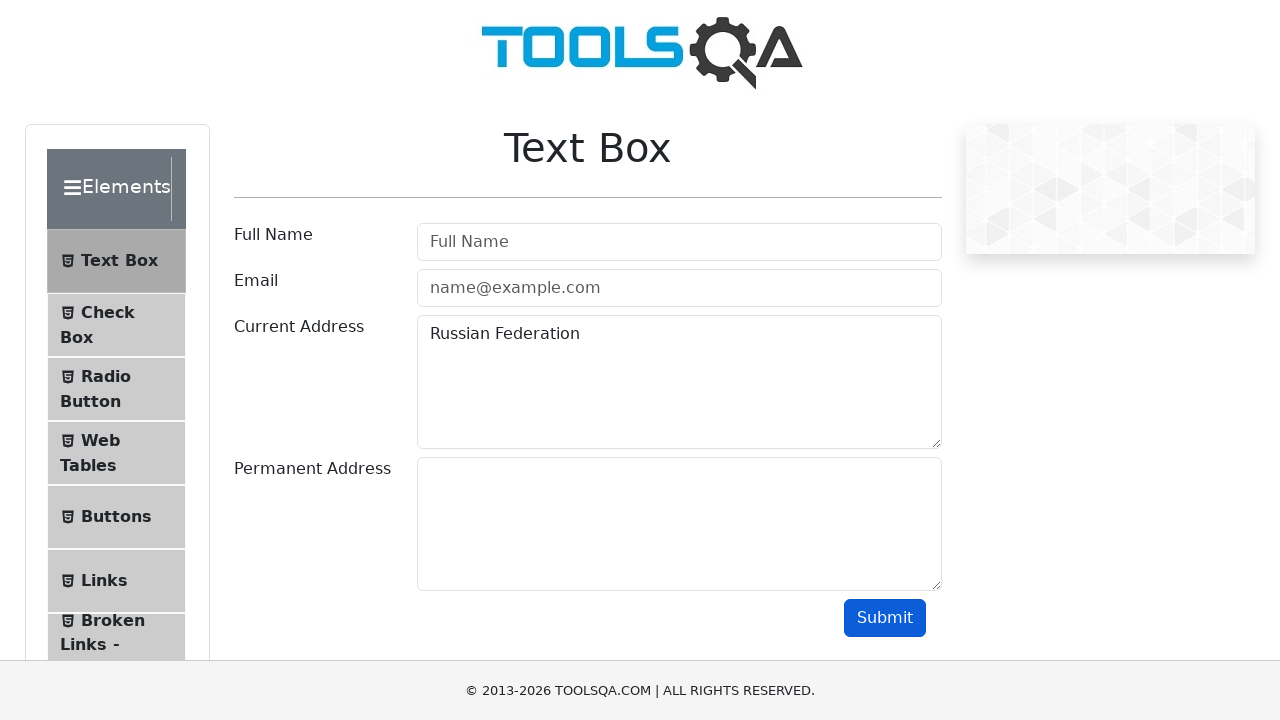